Tests clicking the No Content link that sends an API call returning 204 status.

Starting URL: https://demoqa.com/links

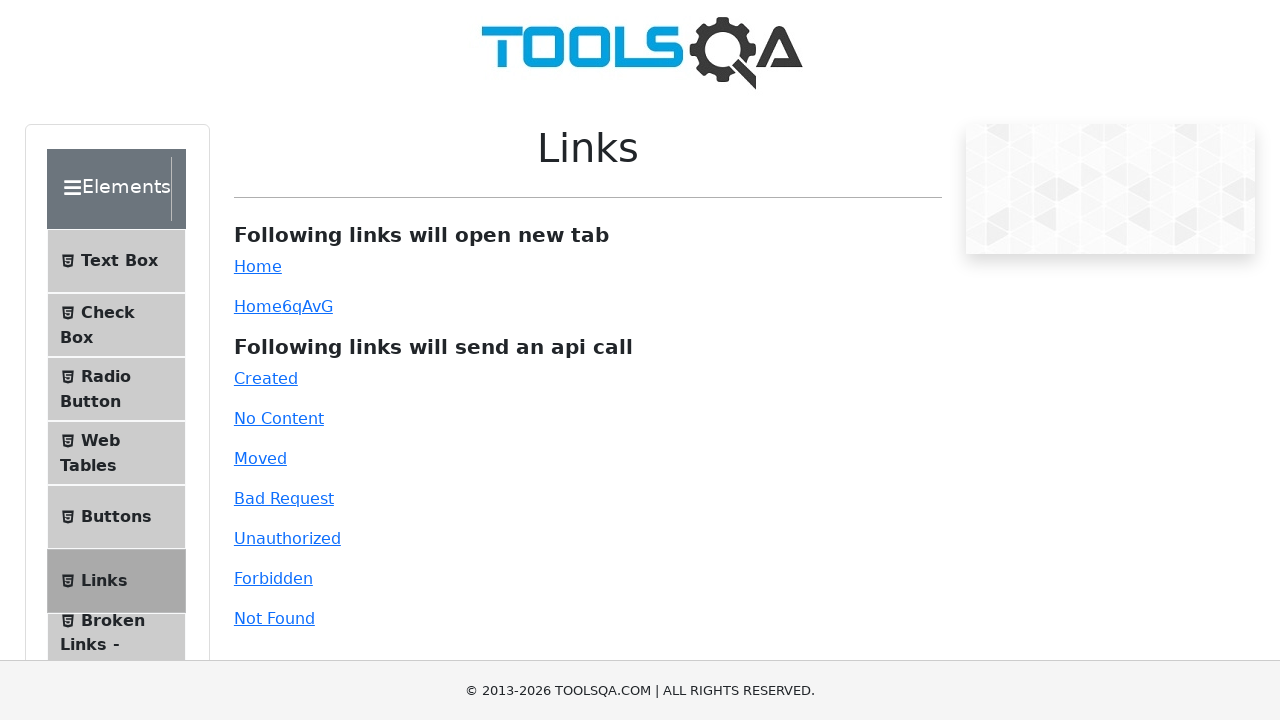

Navigated to https://demoqa.com/links
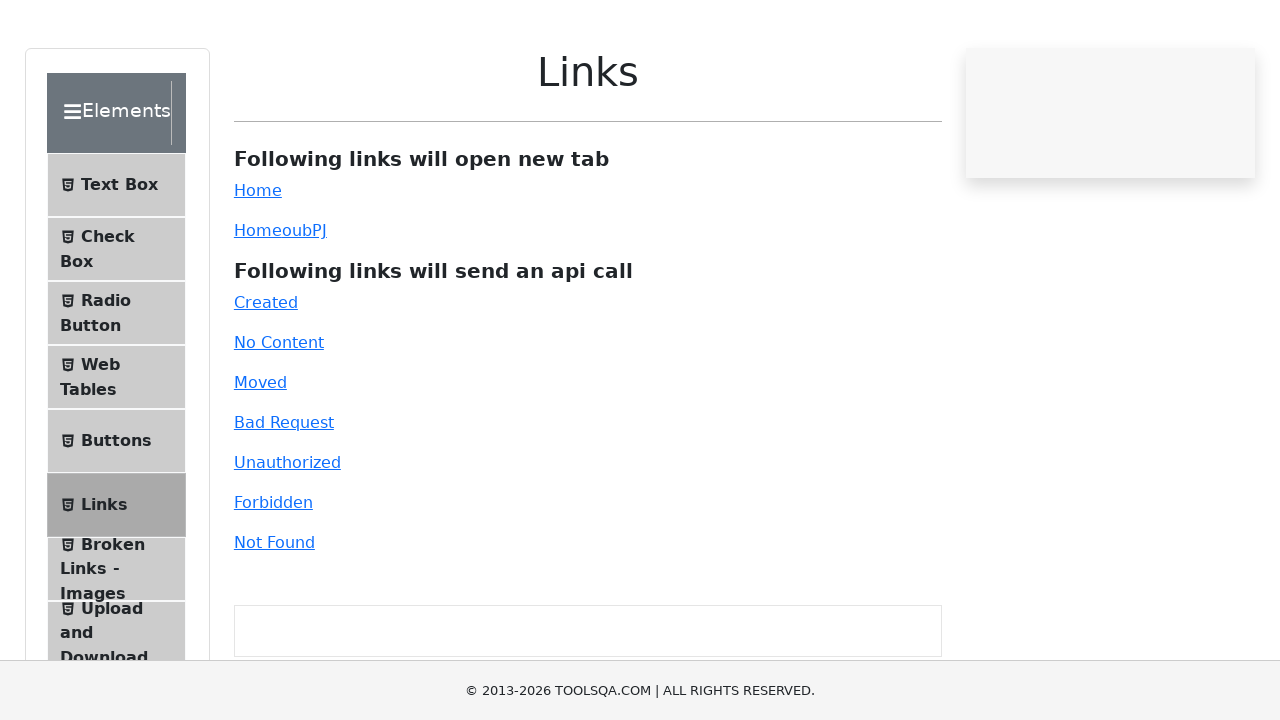

Clicked the 'No Content' link that sends API call with 204 status at (279, 418) on #no-content
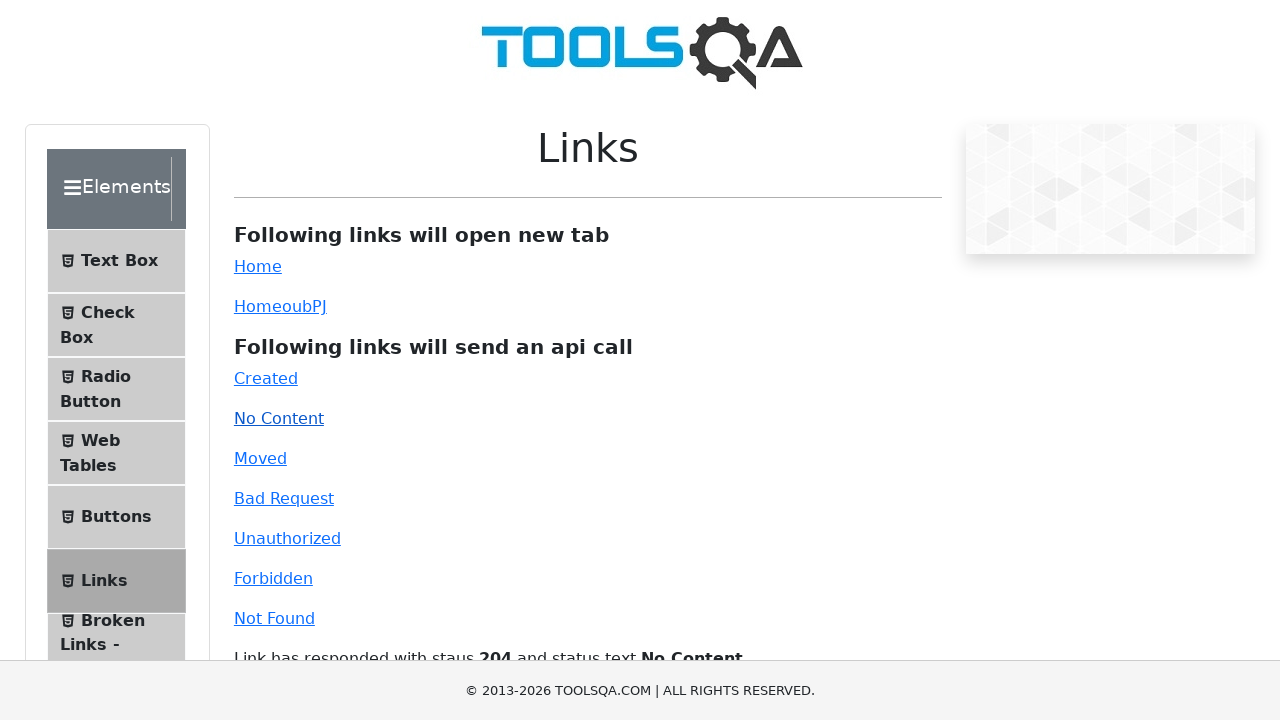

API response message appeared on page
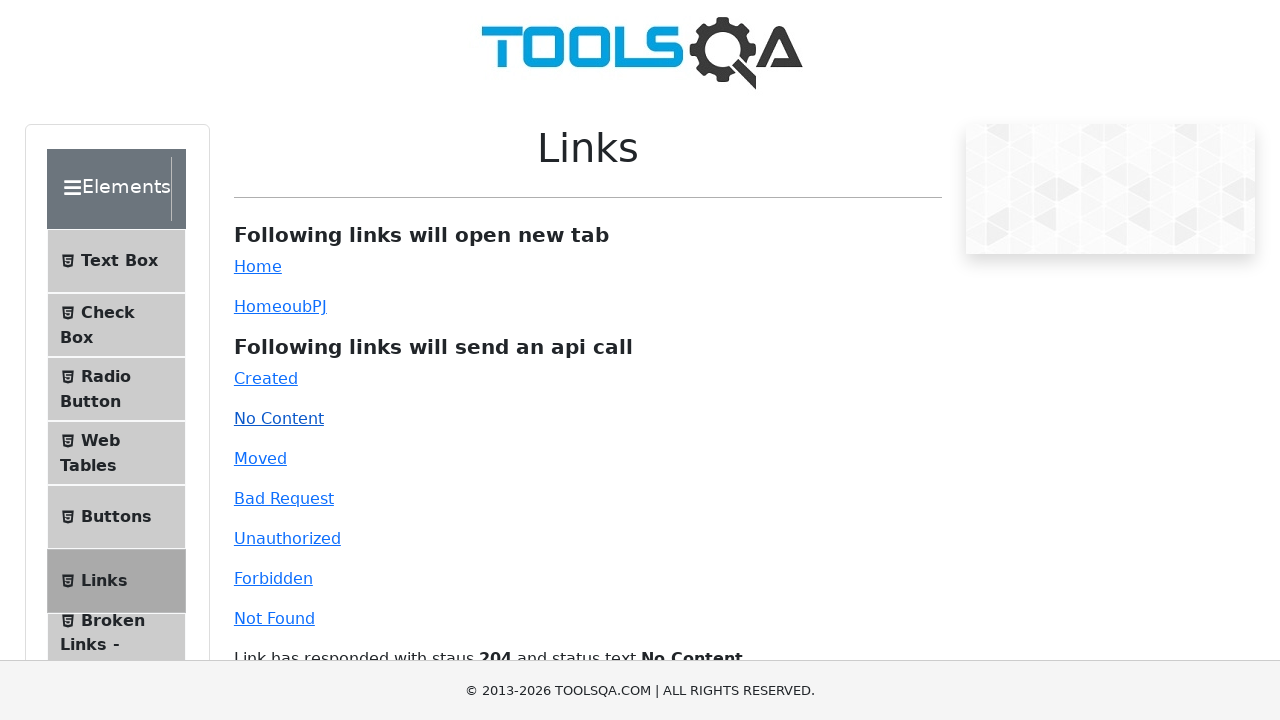

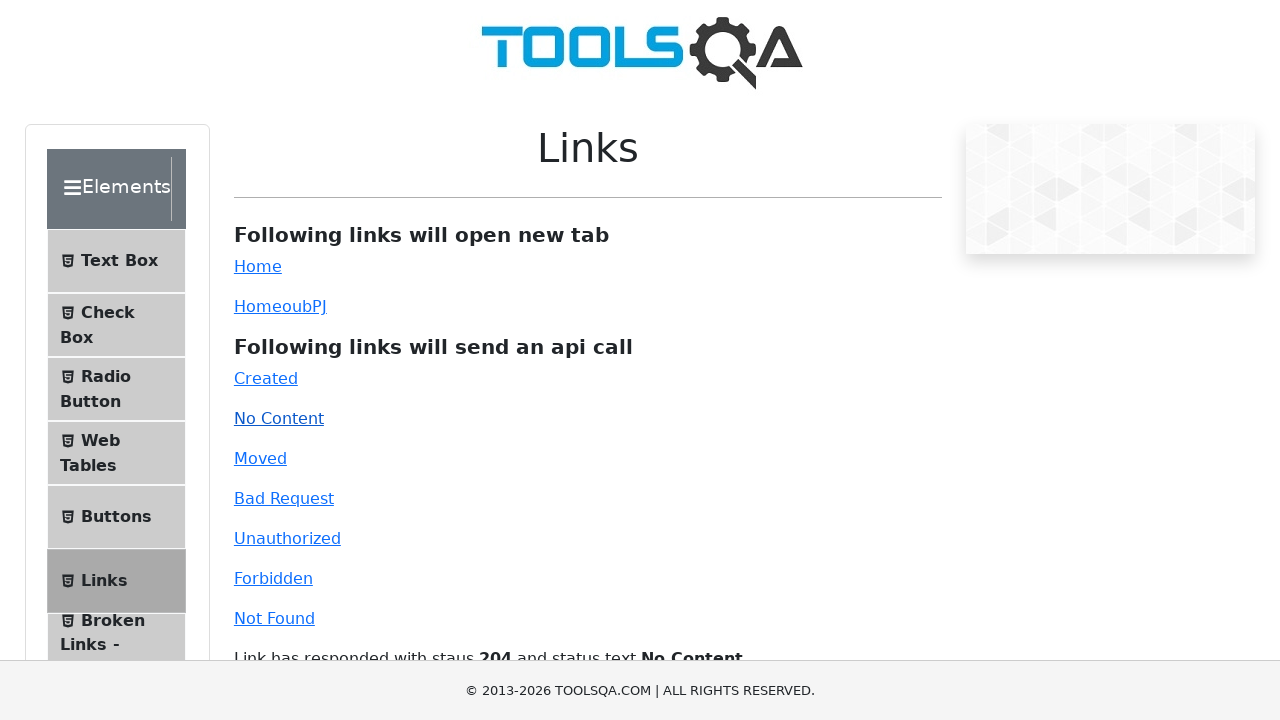